Tests product selection flow on demoblaze.com by clicking on a product, then another element, and navigating to the cart page

Starting URL: https://www.demoblaze.com

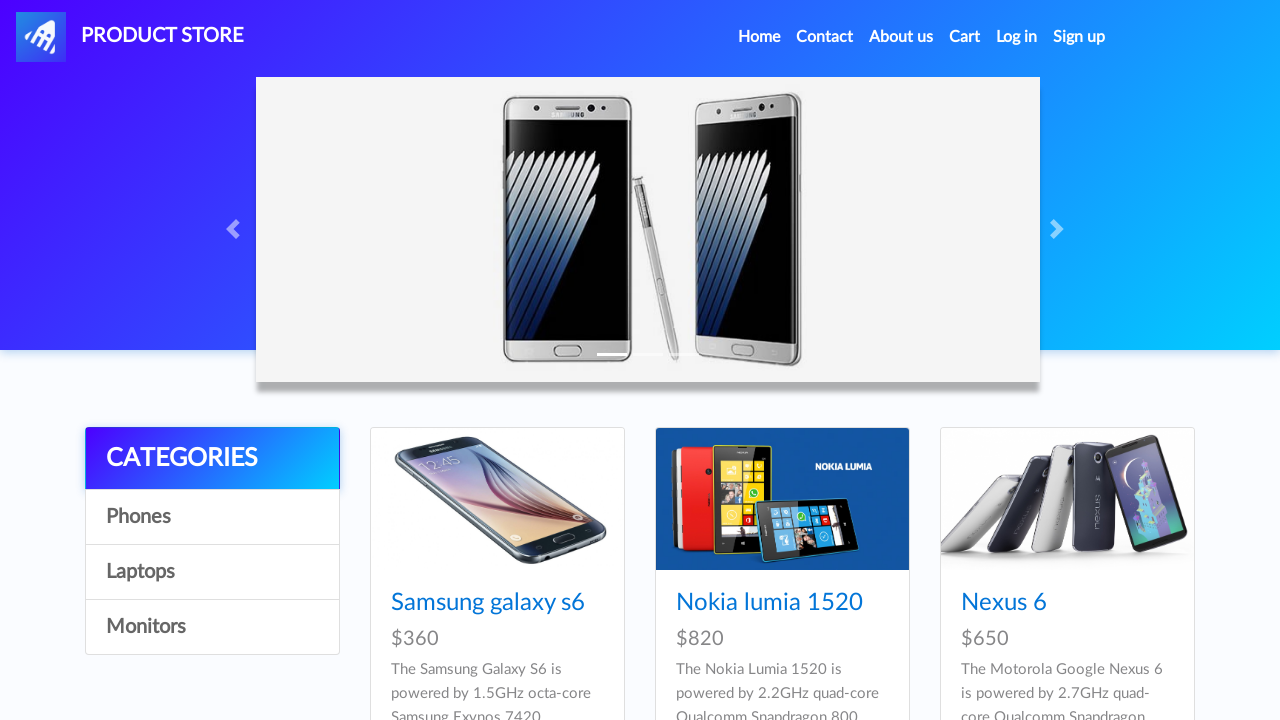

Clicked on first product in the product listing at (488, 603) on xpath=//*[@id='tbodyid']/div[1]/div/div/h4/a
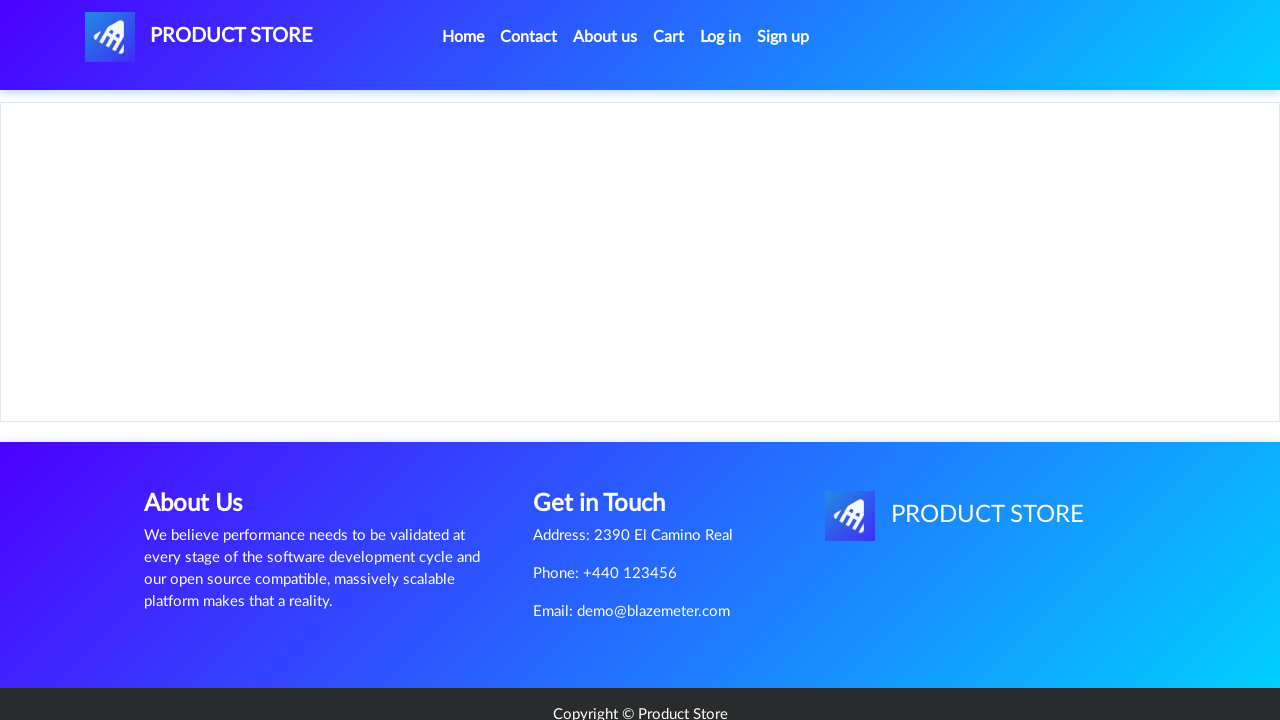

Clicked on another product element at (610, 440) on xpath=//*[@id='tbodyid']/div[2]/div/a
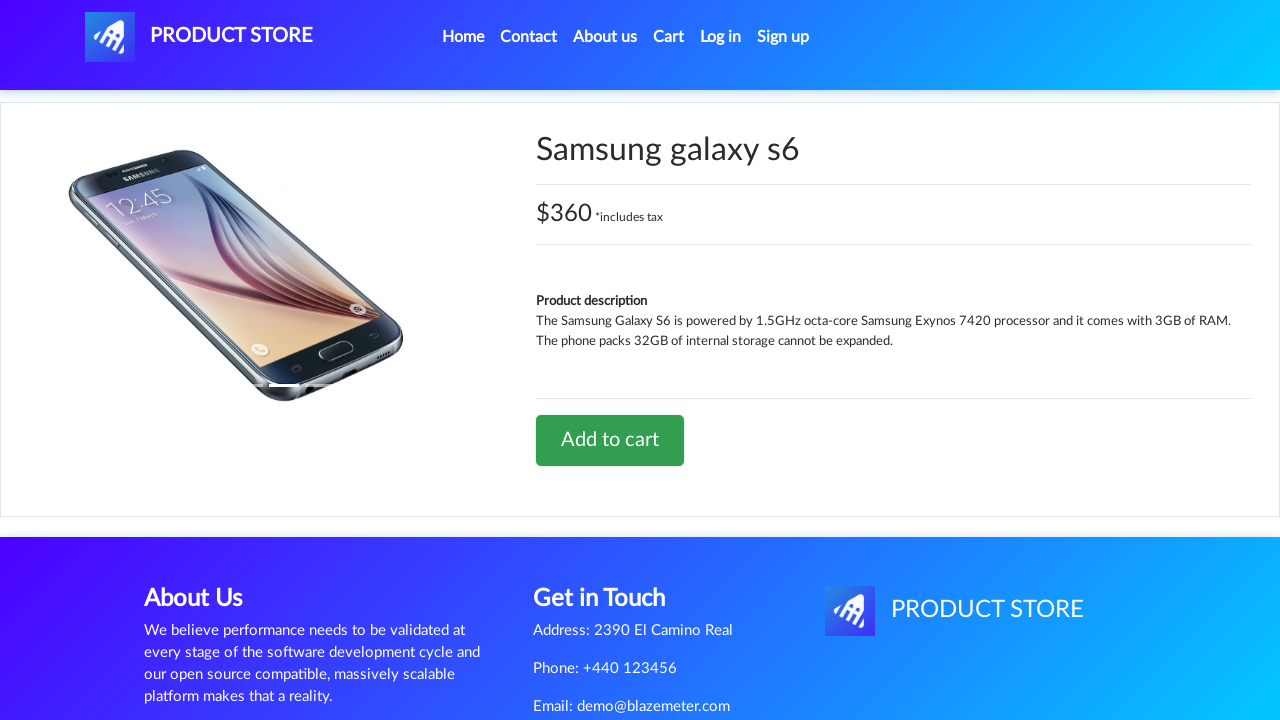

Navigated to cart page
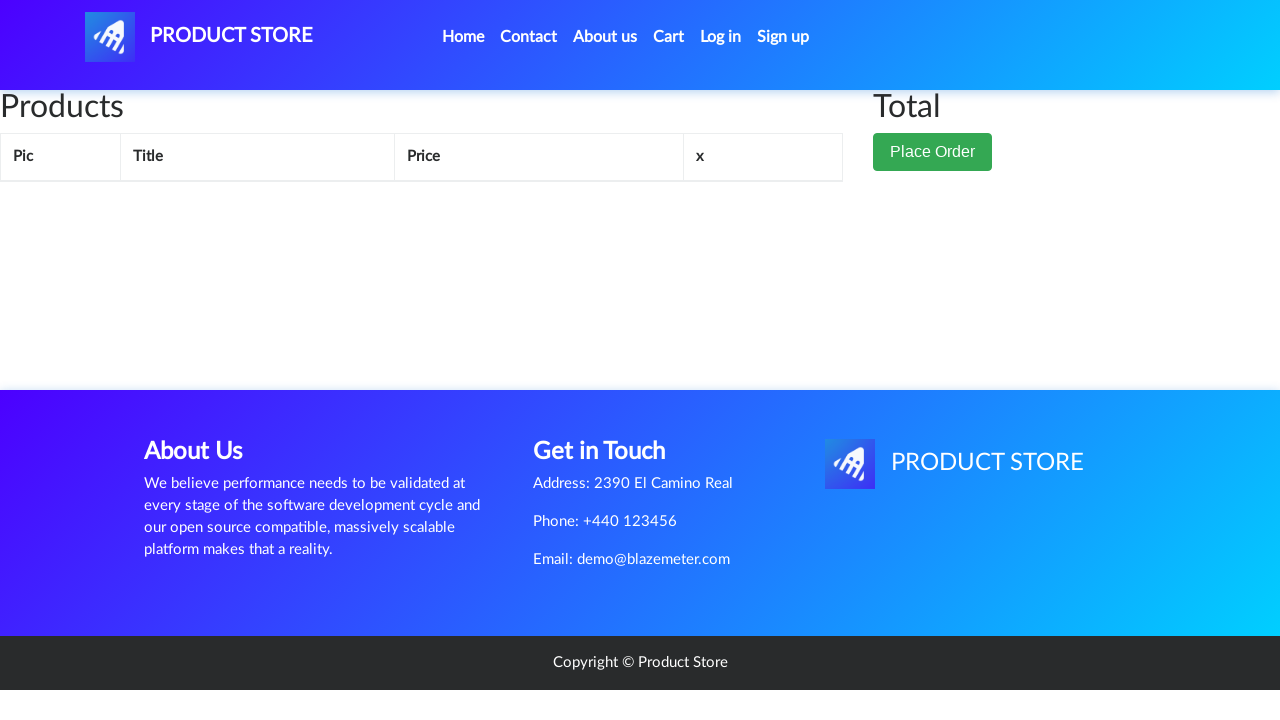

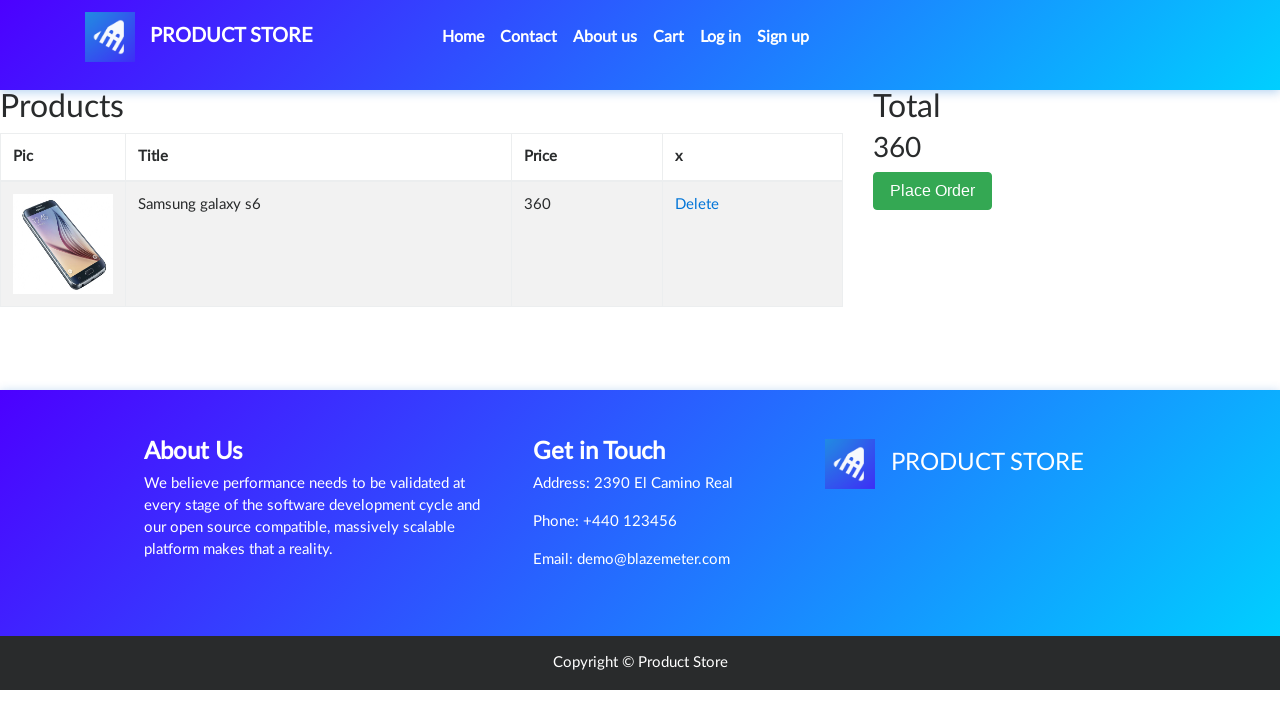